Tests that edits are cancelled when pressing Escape key.

Starting URL: https://demo.playwright.dev/todomvc

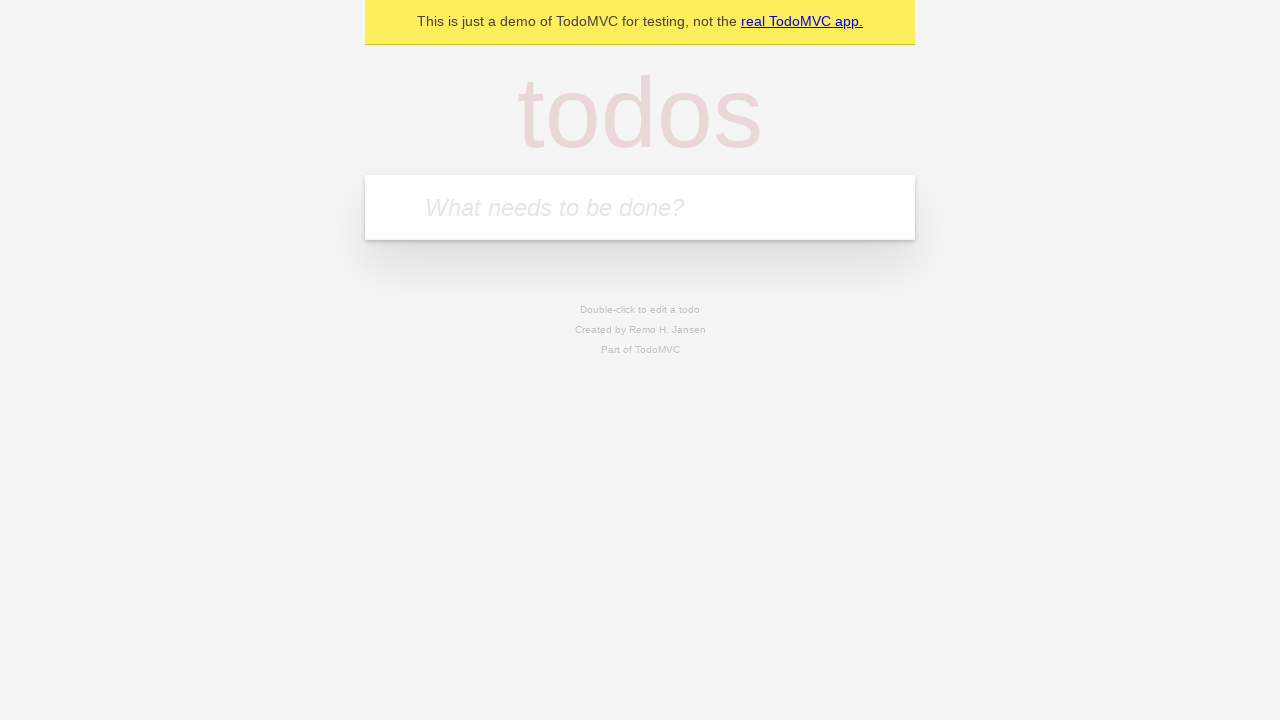

Filled input field with first todo 'buy some cheese' on internal:attr=[placeholder="What needs to be done?"i]
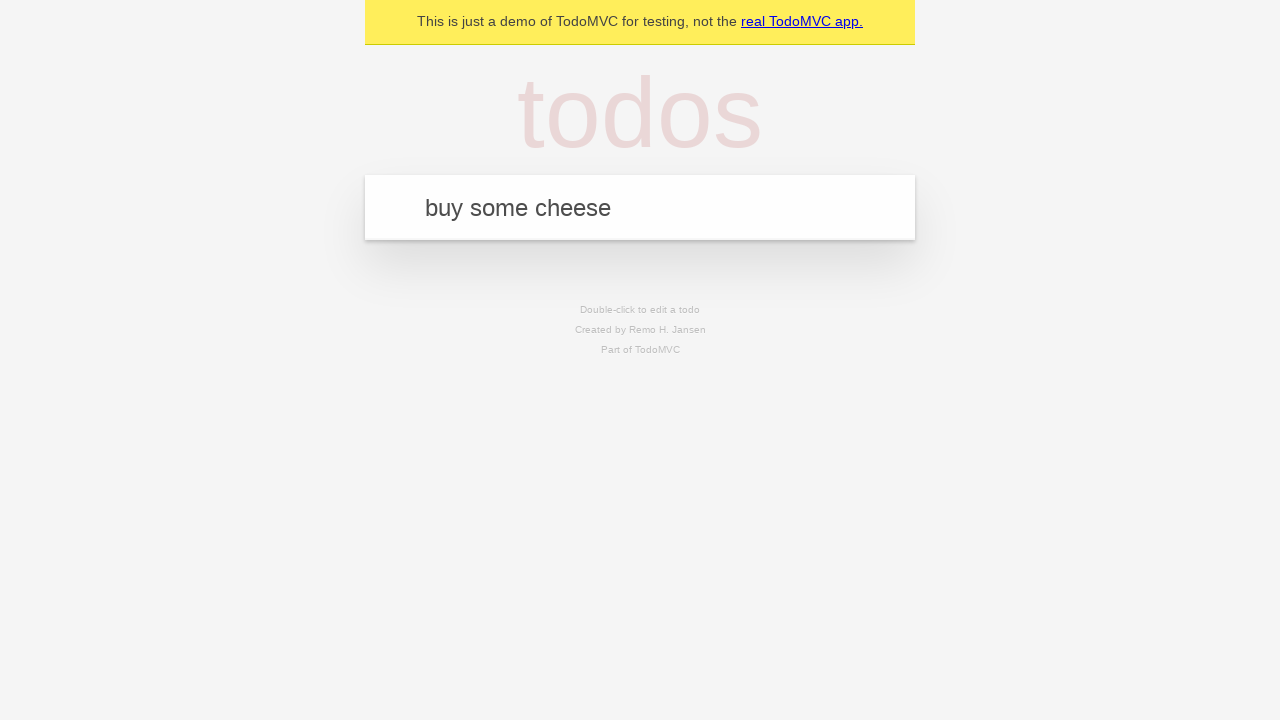

Pressed Enter to add first todo item on internal:attr=[placeholder="What needs to be done?"i]
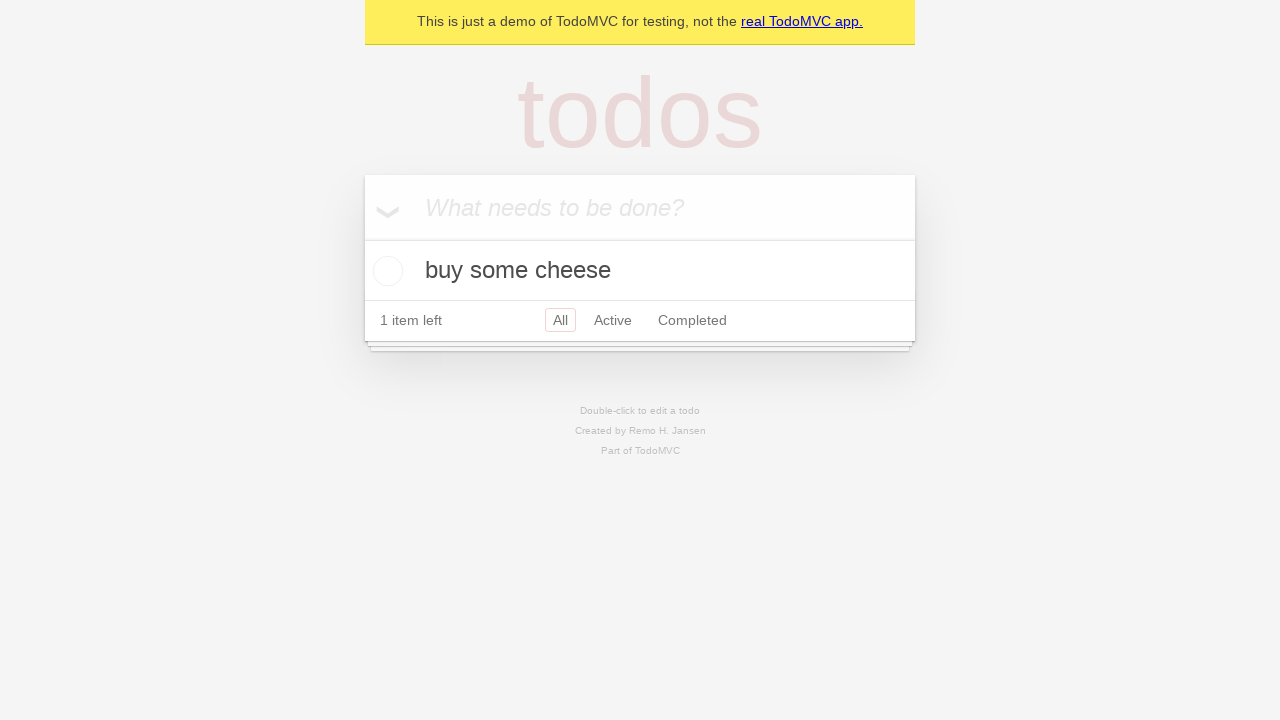

Filled input field with second todo 'feed the cat' on internal:attr=[placeholder="What needs to be done?"i]
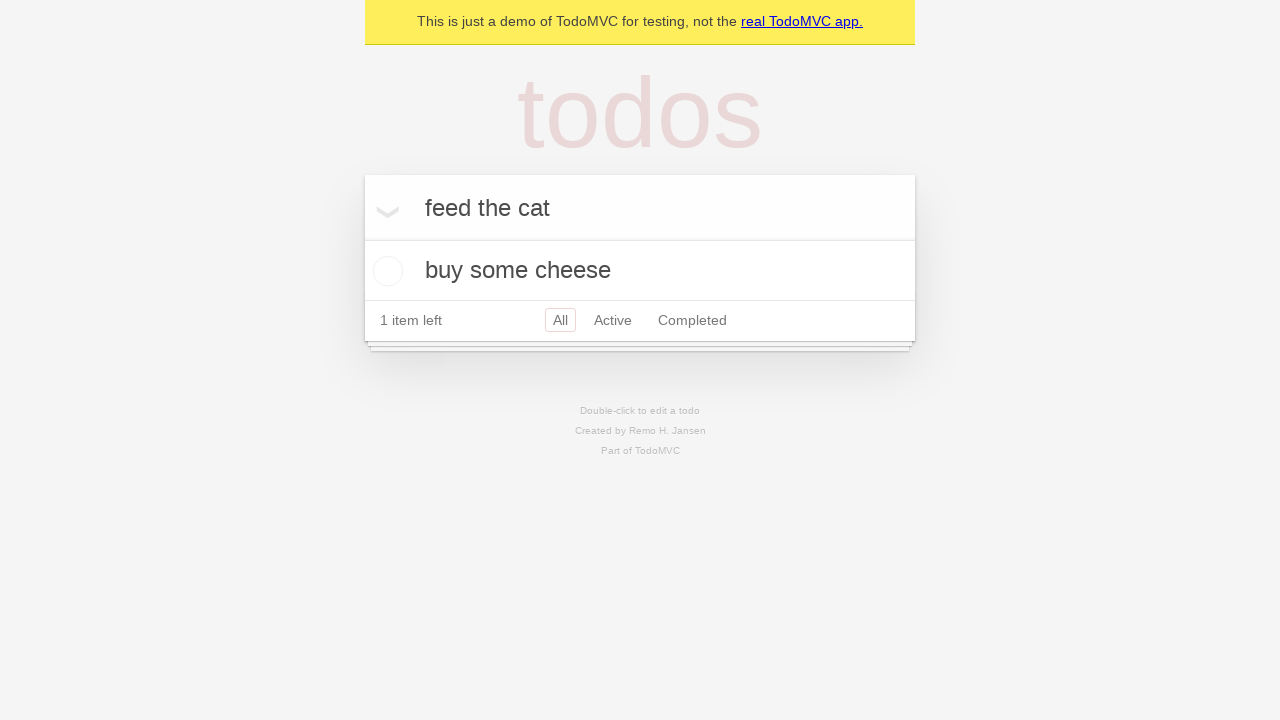

Pressed Enter to add second todo item on internal:attr=[placeholder="What needs to be done?"i]
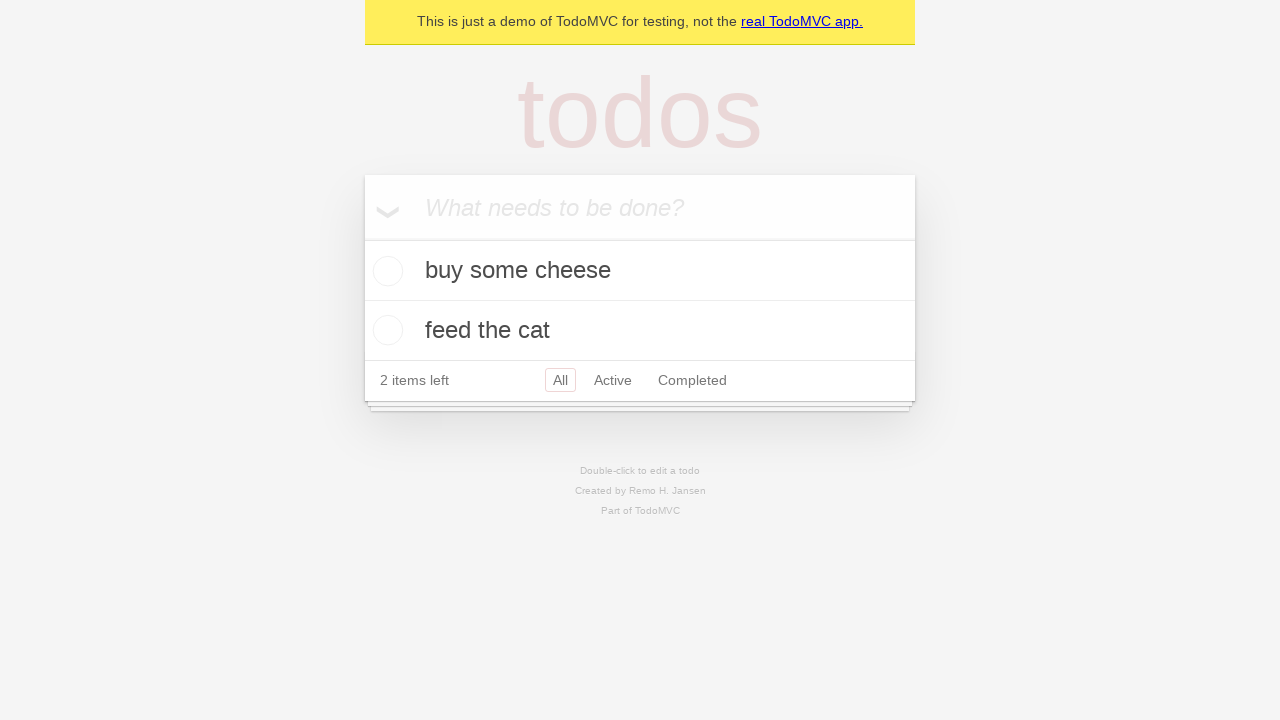

Filled input field with third todo 'book a doctors appointment' on internal:attr=[placeholder="What needs to be done?"i]
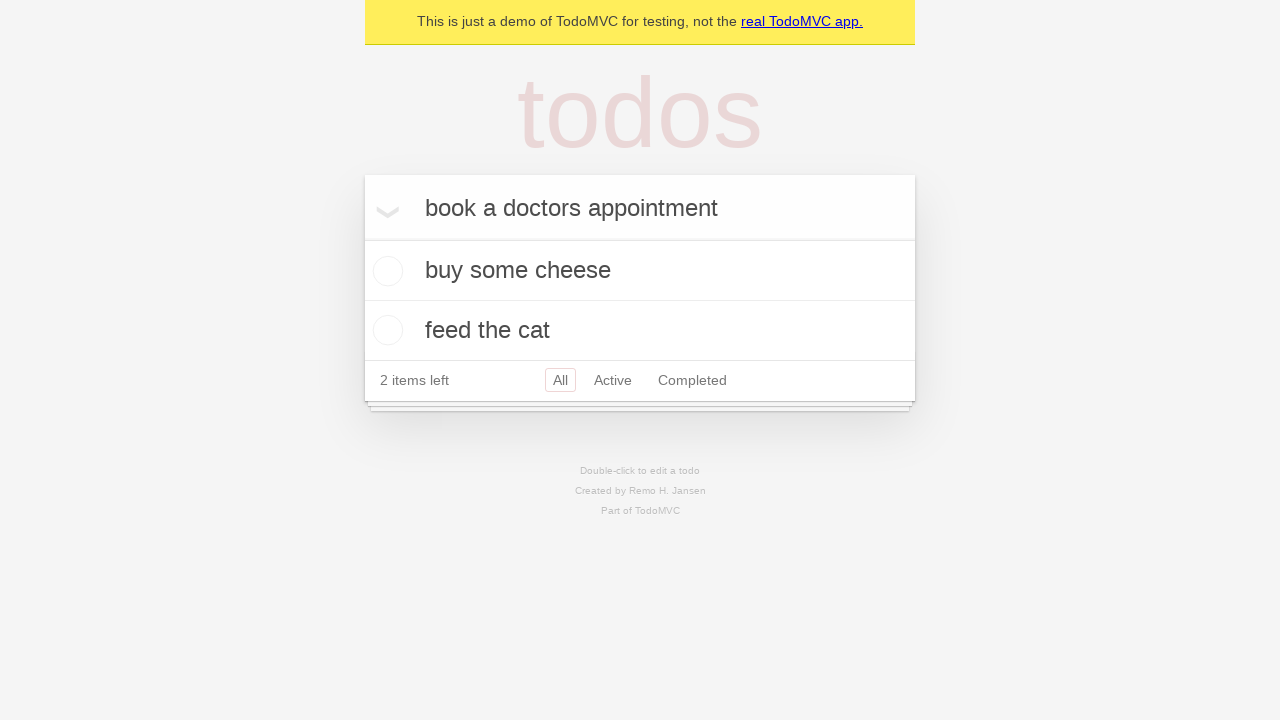

Pressed Enter to add third todo item on internal:attr=[placeholder="What needs to be done?"i]
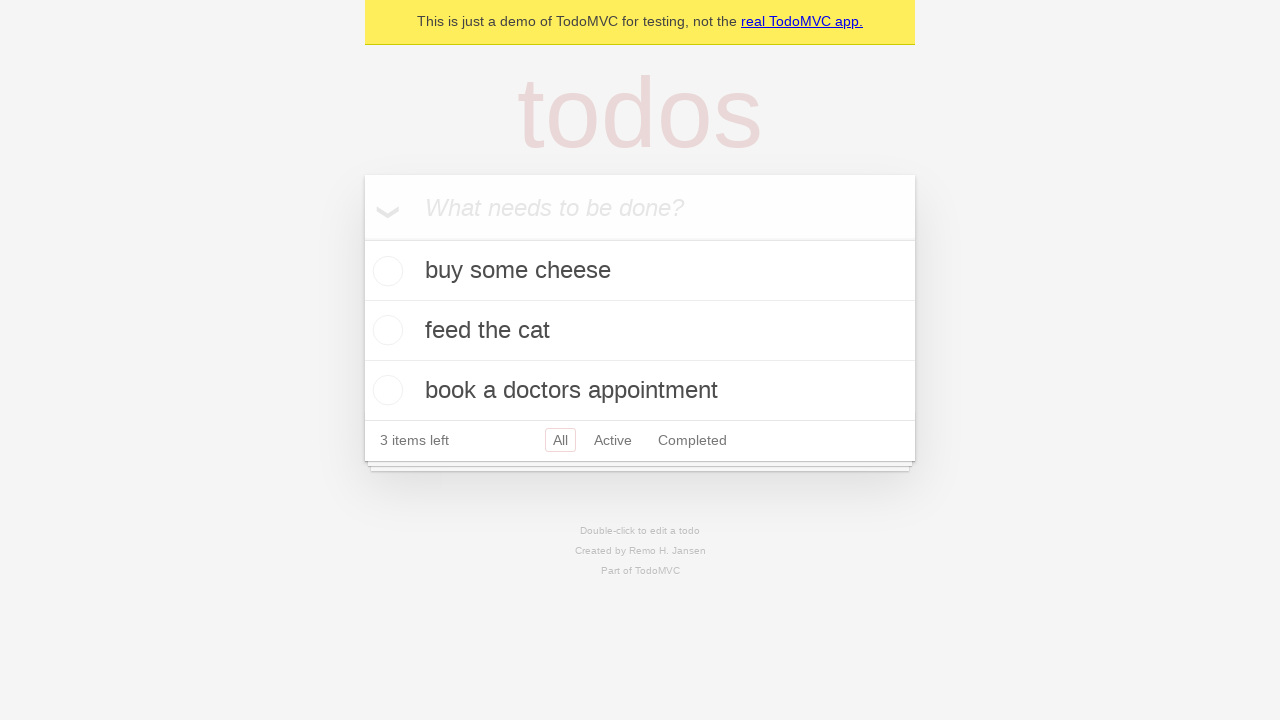

Double-clicked second todo item to enter edit mode at (640, 331) on internal:testid=[data-testid="todo-item"s] >> nth=1
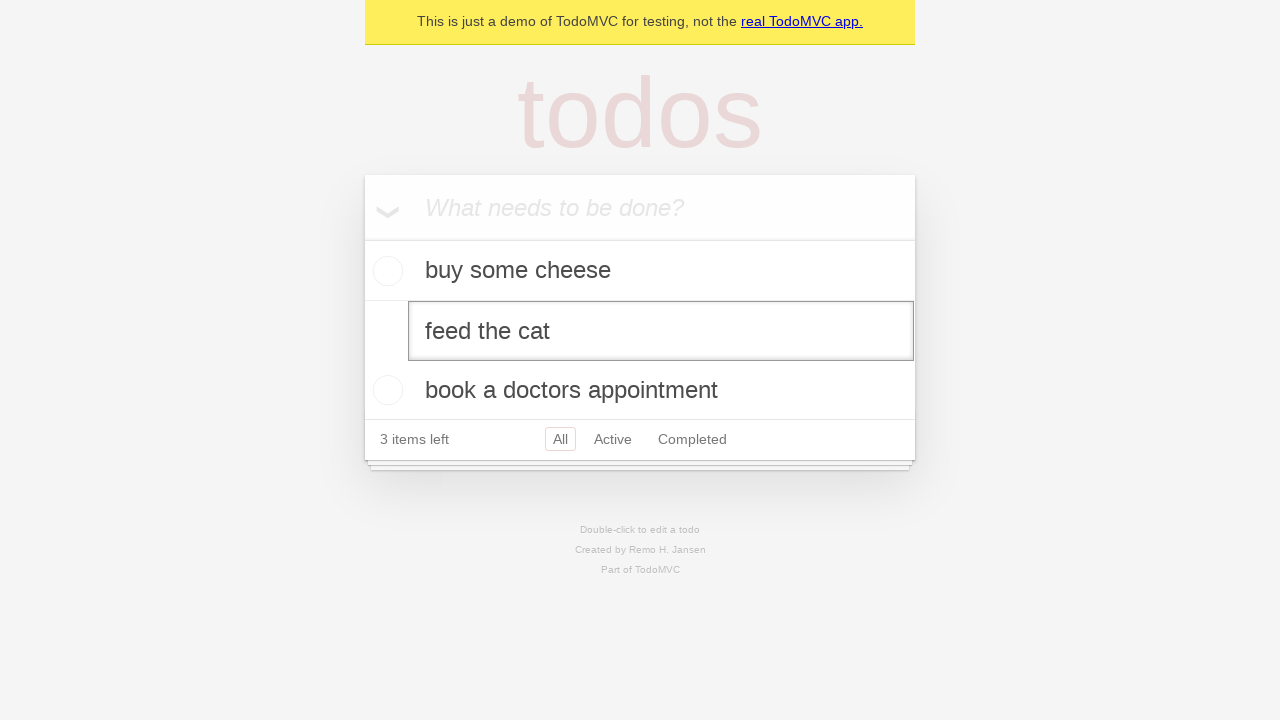

Filled edit field with new text 'buy some sausages' on internal:testid=[data-testid="todo-item"s] >> nth=1 >> internal:role=textbox[nam
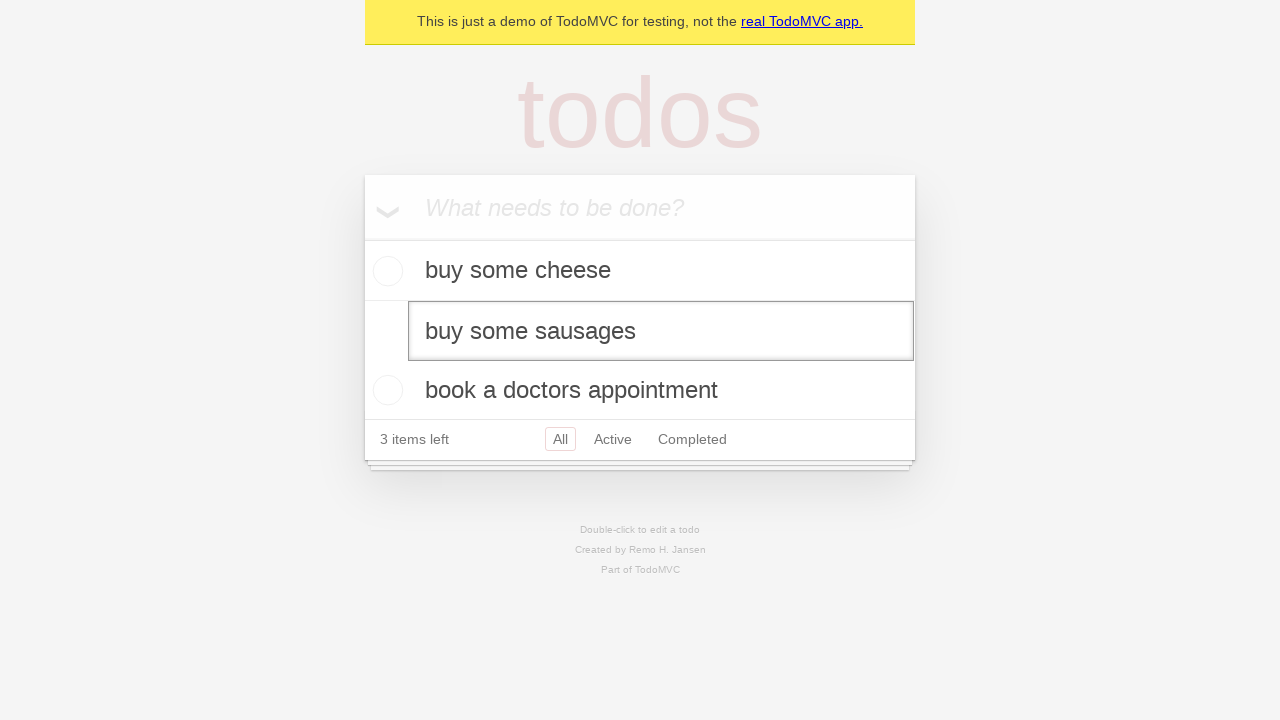

Pressed Escape key to cancel edit on second todo item on internal:testid=[data-testid="todo-item"s] >> nth=1 >> internal:role=textbox[nam
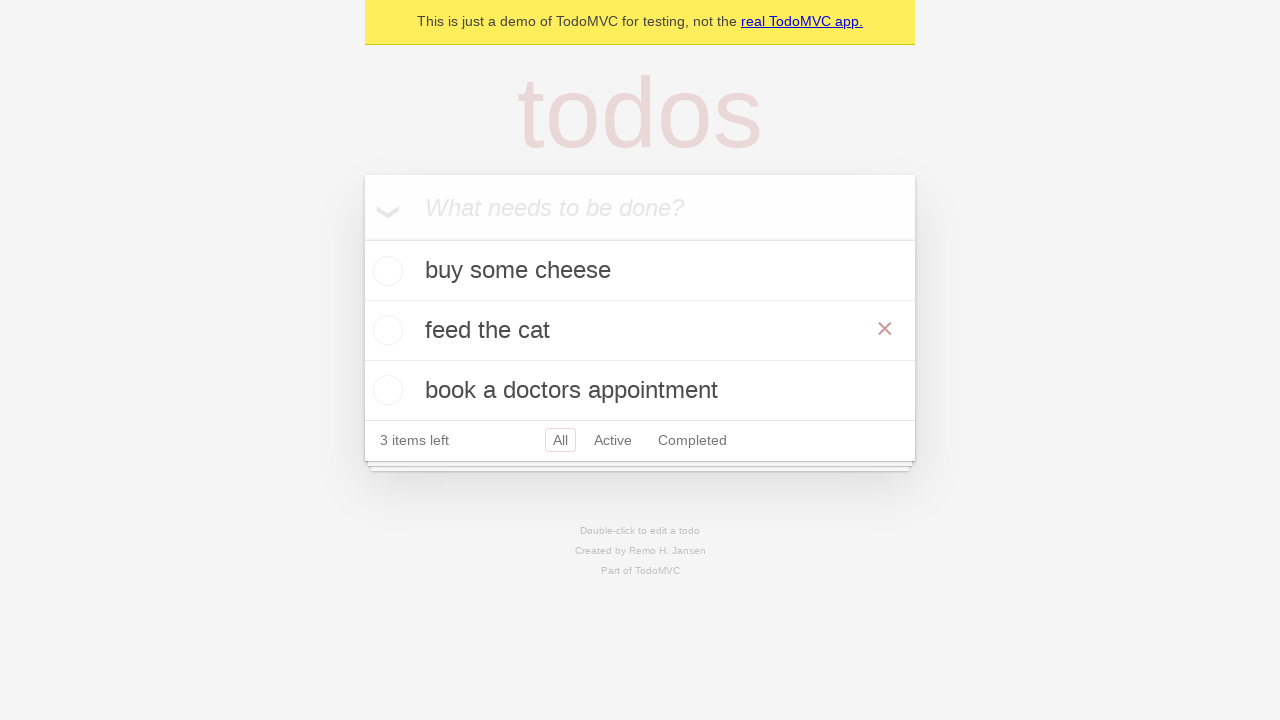

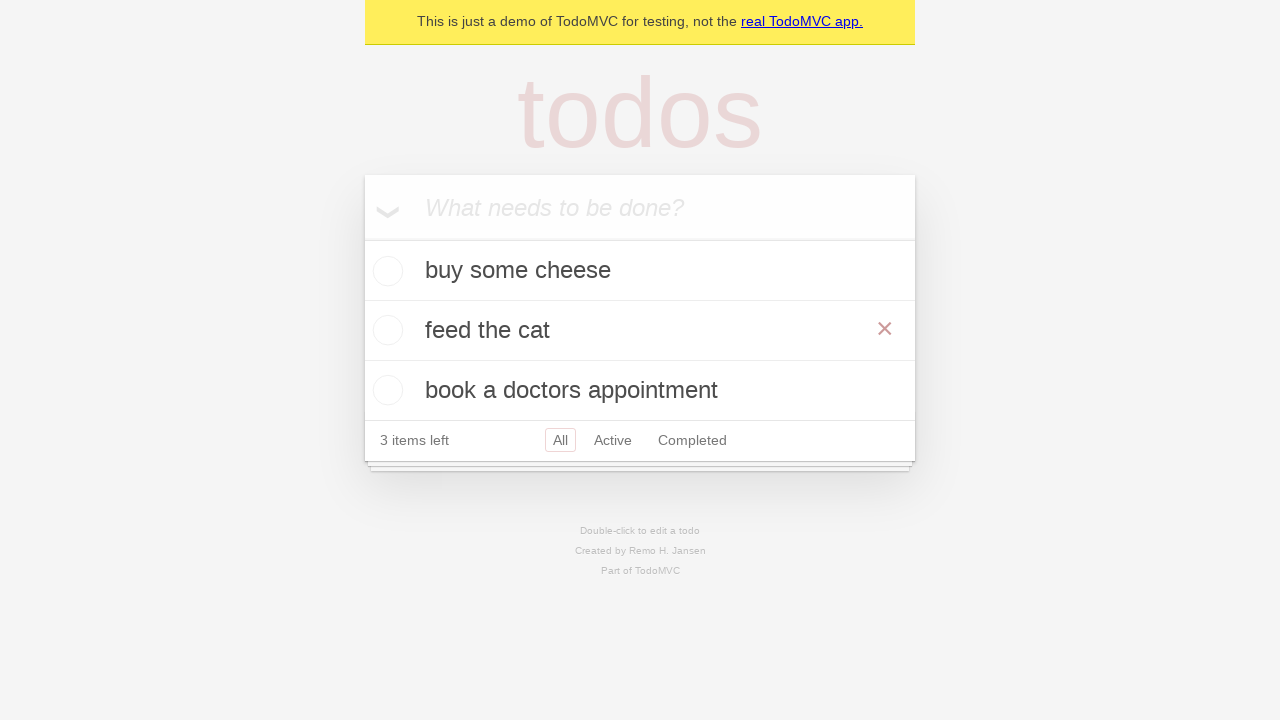